Tests handling a prompt alert by entering text into the prompt dialog and submitting it

Starting URL: https://testautomationpractice.blogspot.com/

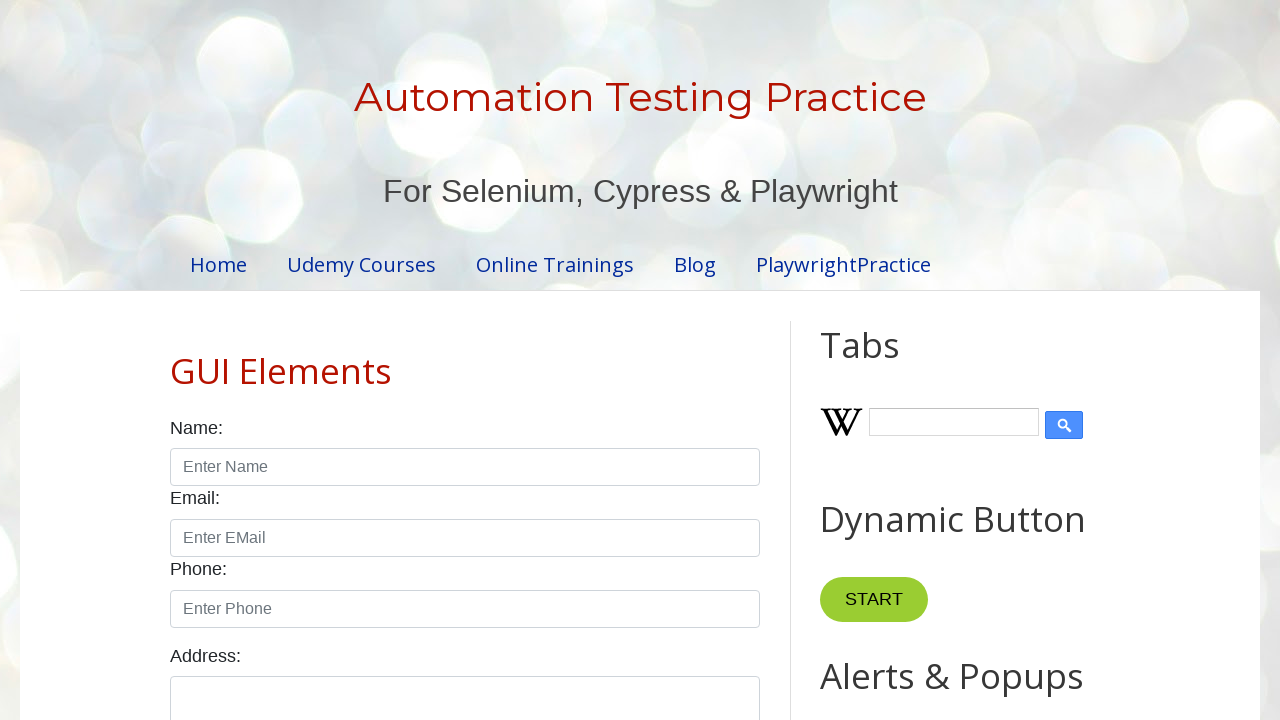

Set up dialog handler to accept prompt with text 'Marcus Thompson'
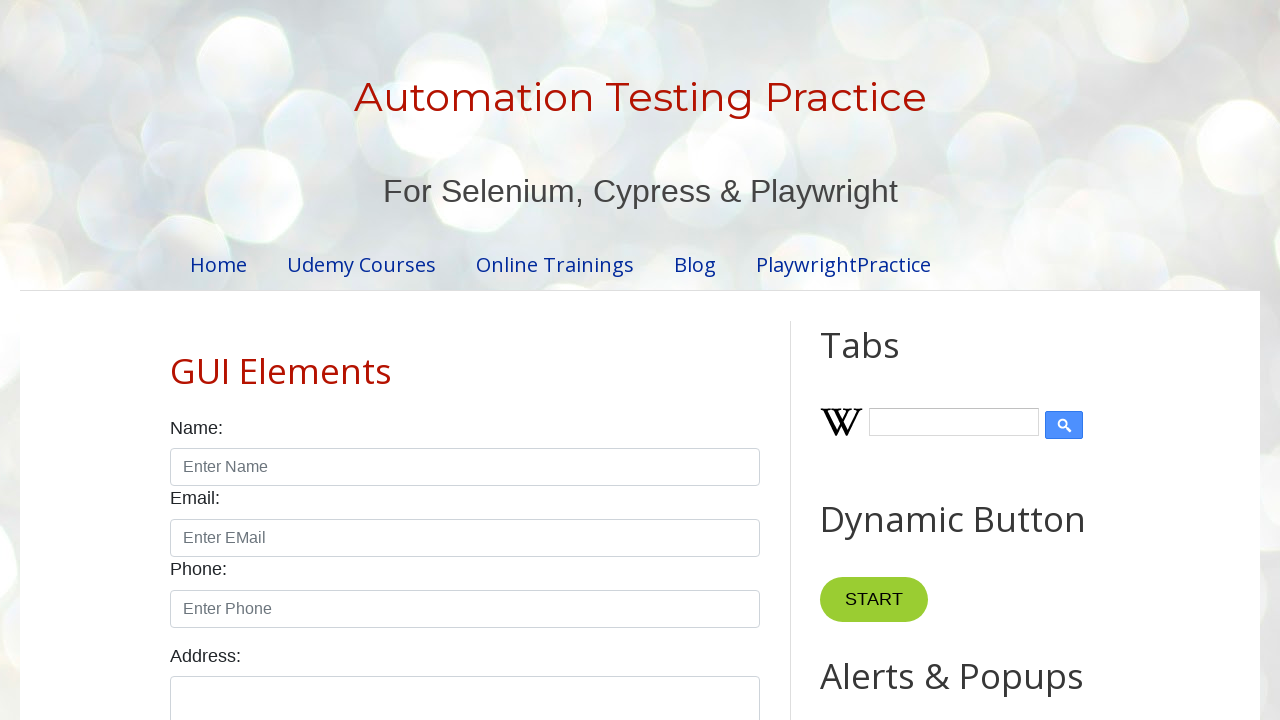

Clicked prompt button to trigger prompt alert at (890, 360) on #promptBtn
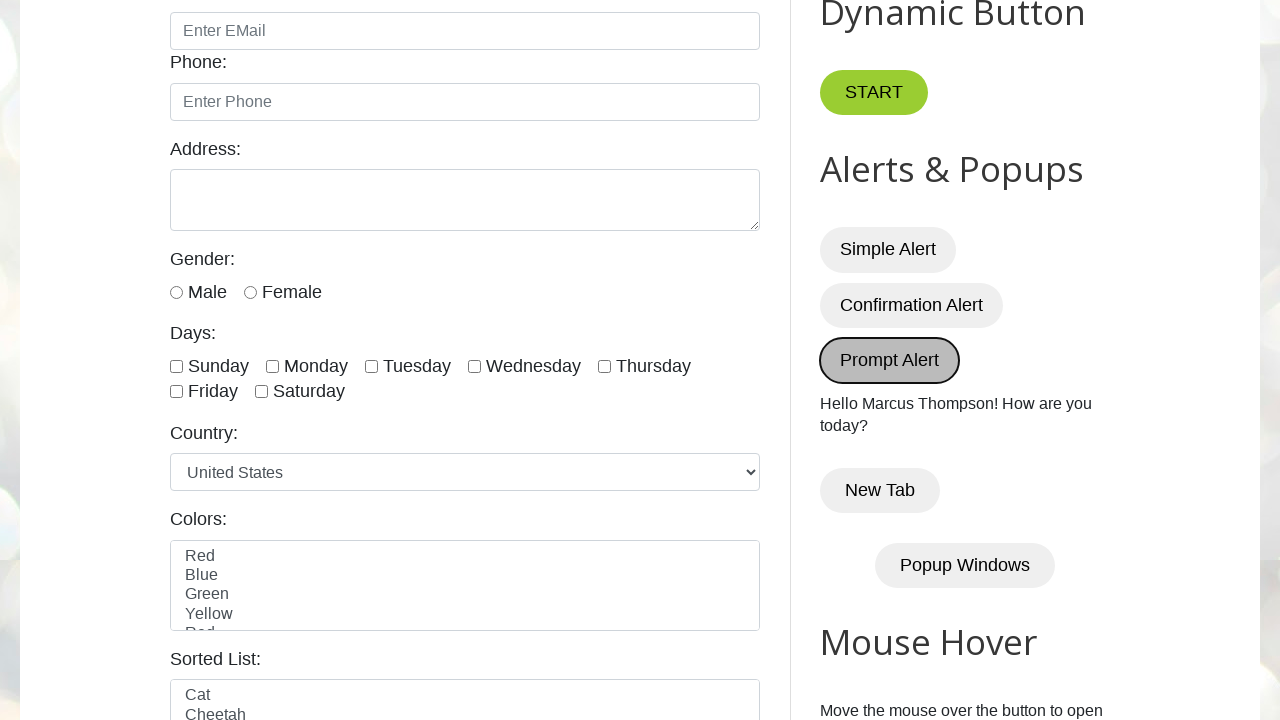

Prompt dialog handled and result element loaded
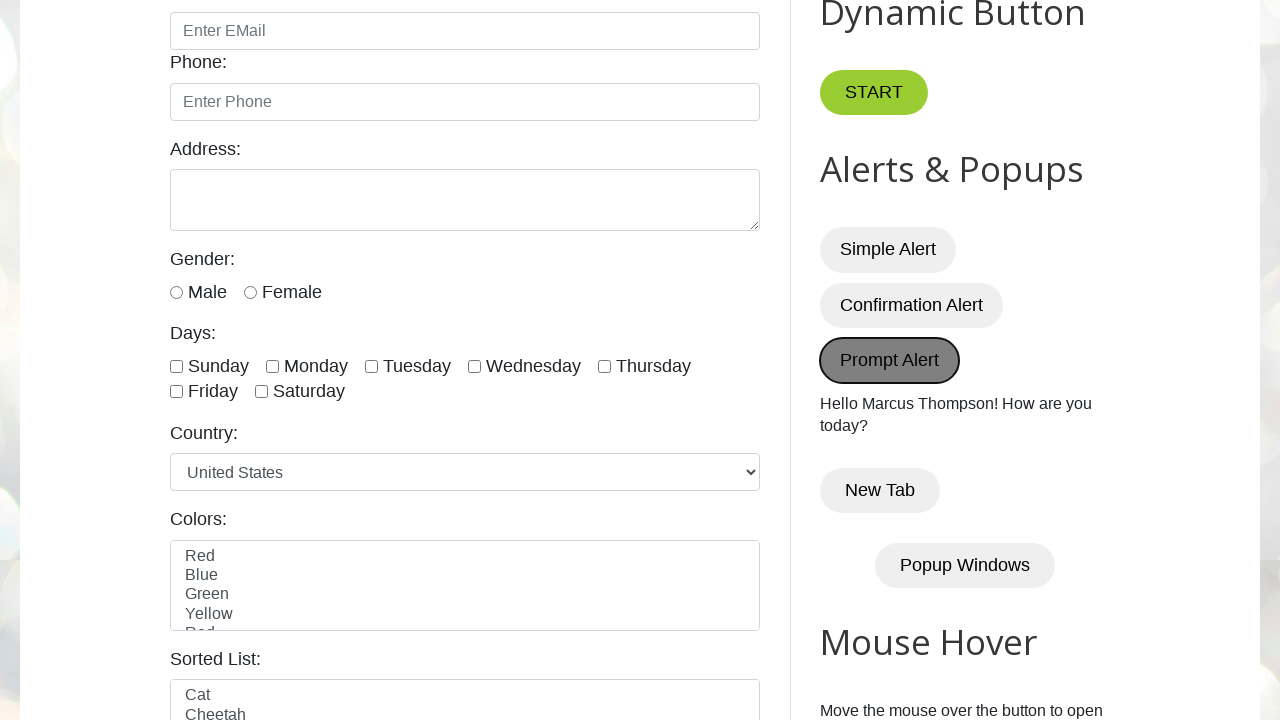

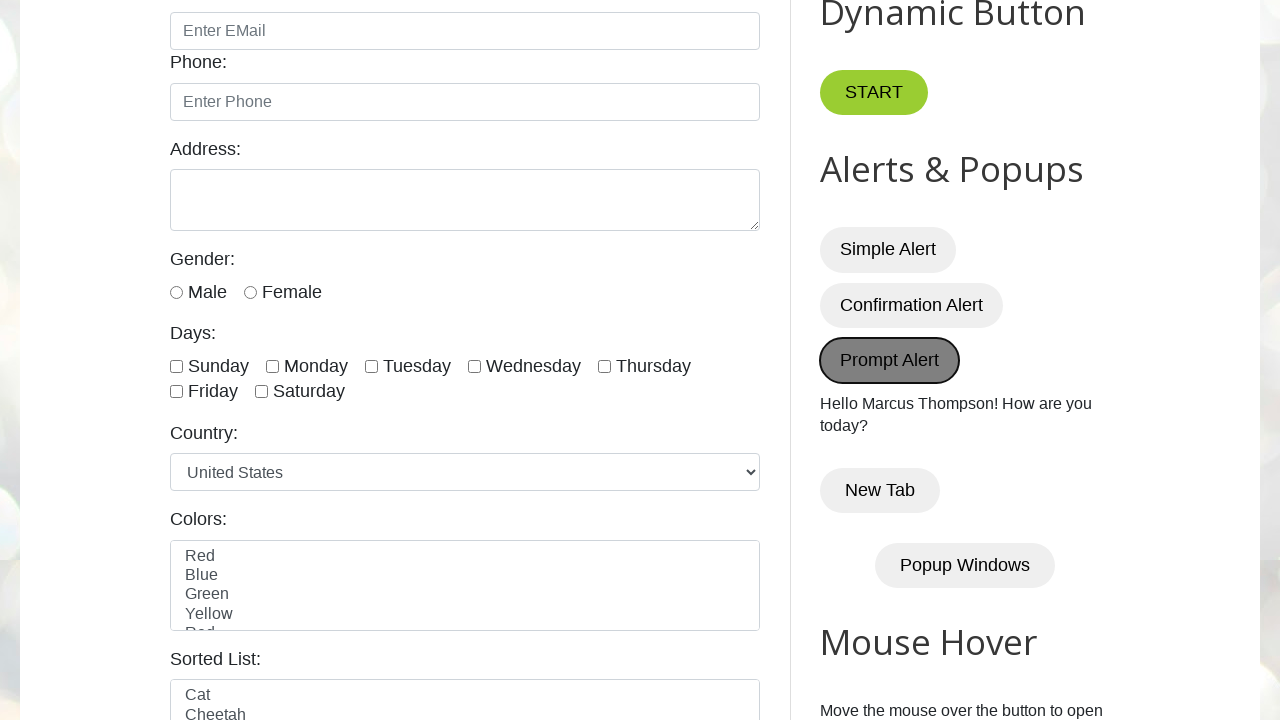